Tests marking individual todo items as complete by clicking their checkboxes

Starting URL: https://demo.playwright.dev/todomvc

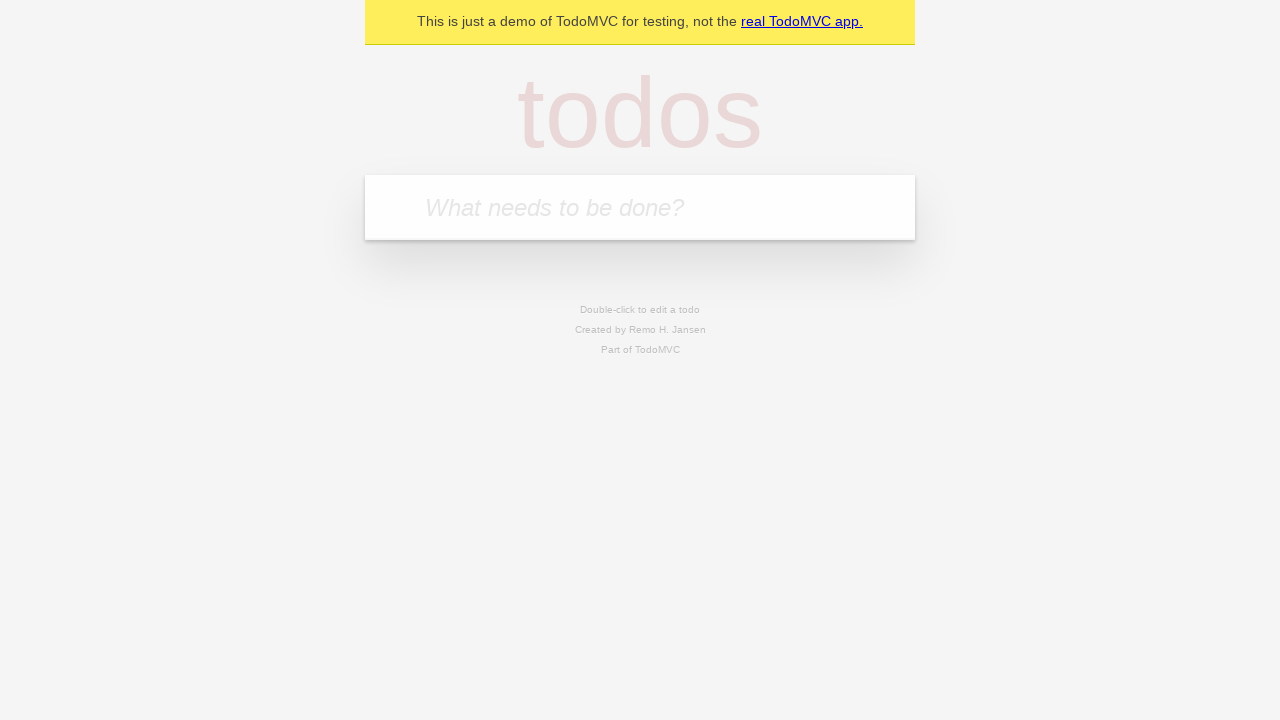

Filled input field with 'buy some cheese' on internal:attr=[placeholder="What needs to be done?"i]
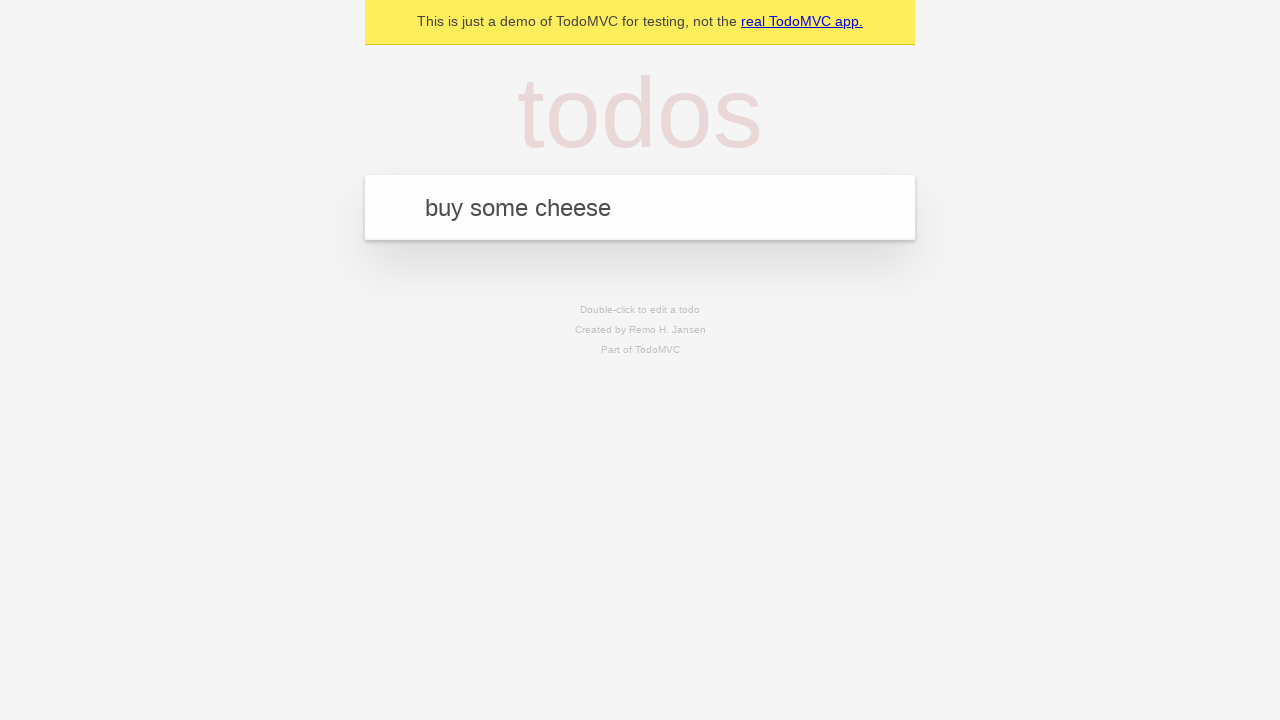

Pressed Enter to create first todo item on internal:attr=[placeholder="What needs to be done?"i]
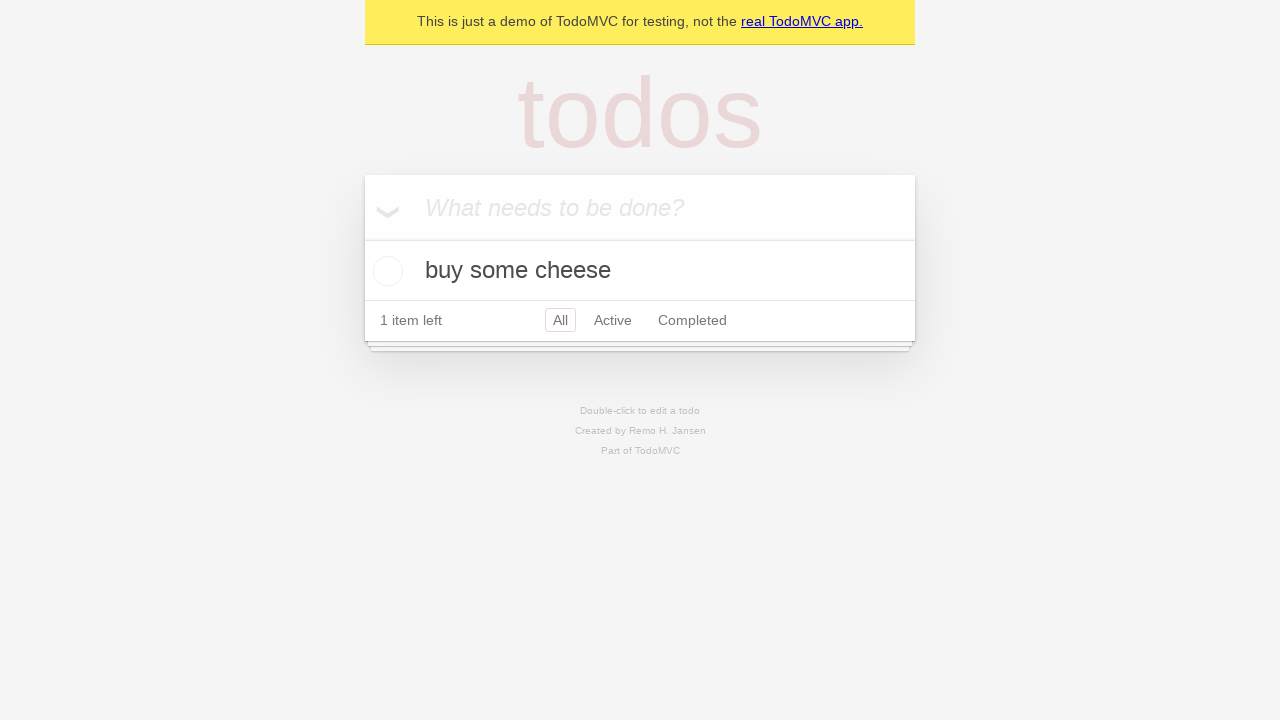

Filled input field with 'feed the cat' on internal:attr=[placeholder="What needs to be done?"i]
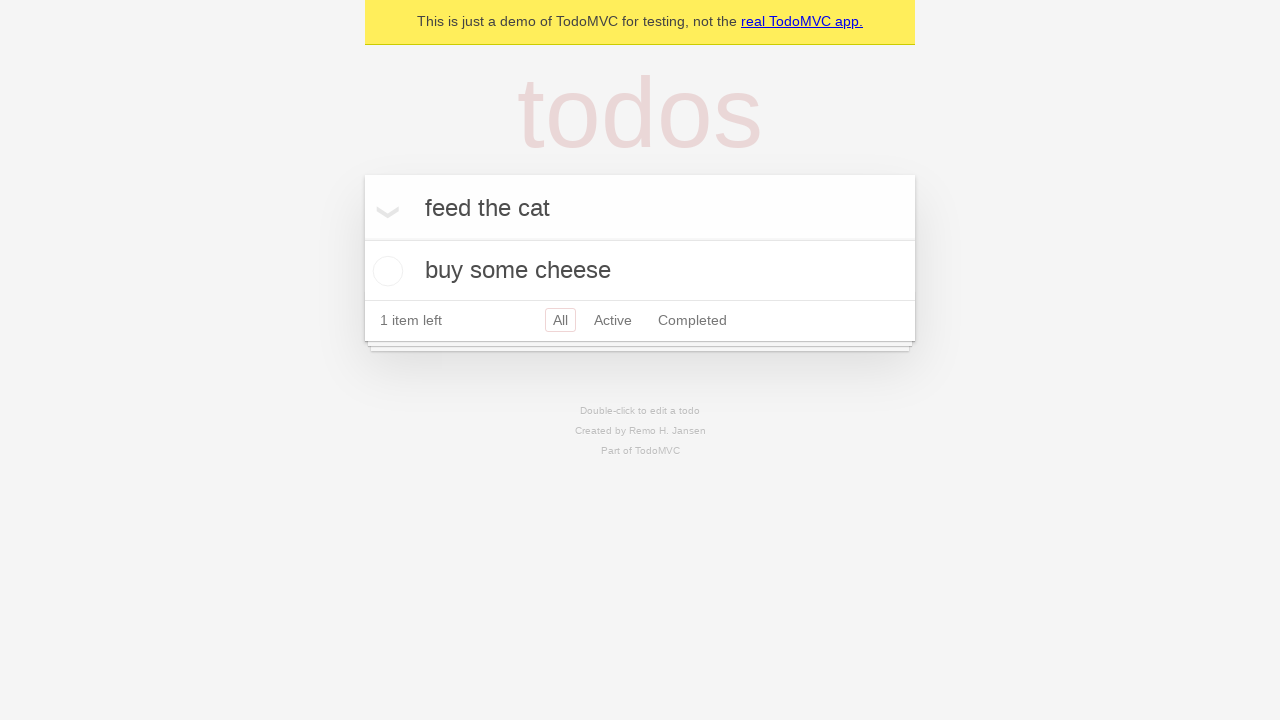

Pressed Enter to create second todo item on internal:attr=[placeholder="What needs to be done?"i]
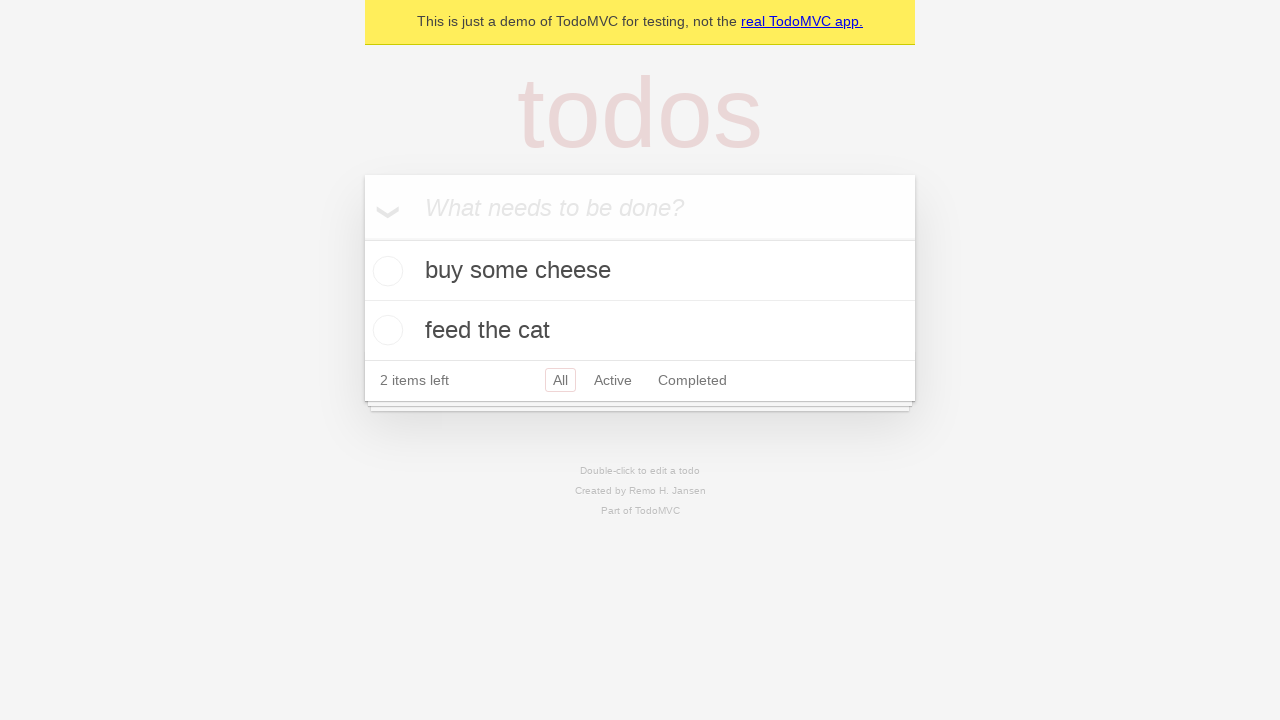

Waited for second todo item to appear
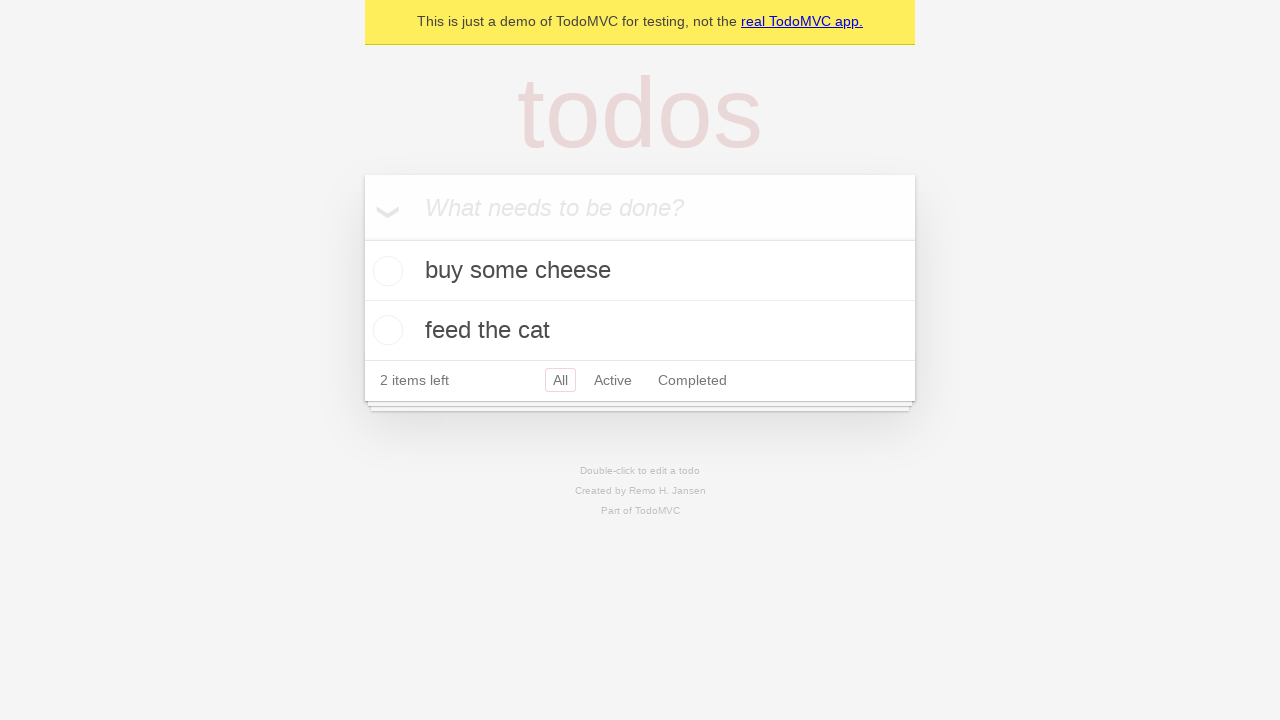

Checked checkbox for first todo item 'buy some cheese' at (385, 271) on internal:testid=[data-testid="todo-item"s] >> nth=0 >> internal:role=checkbox
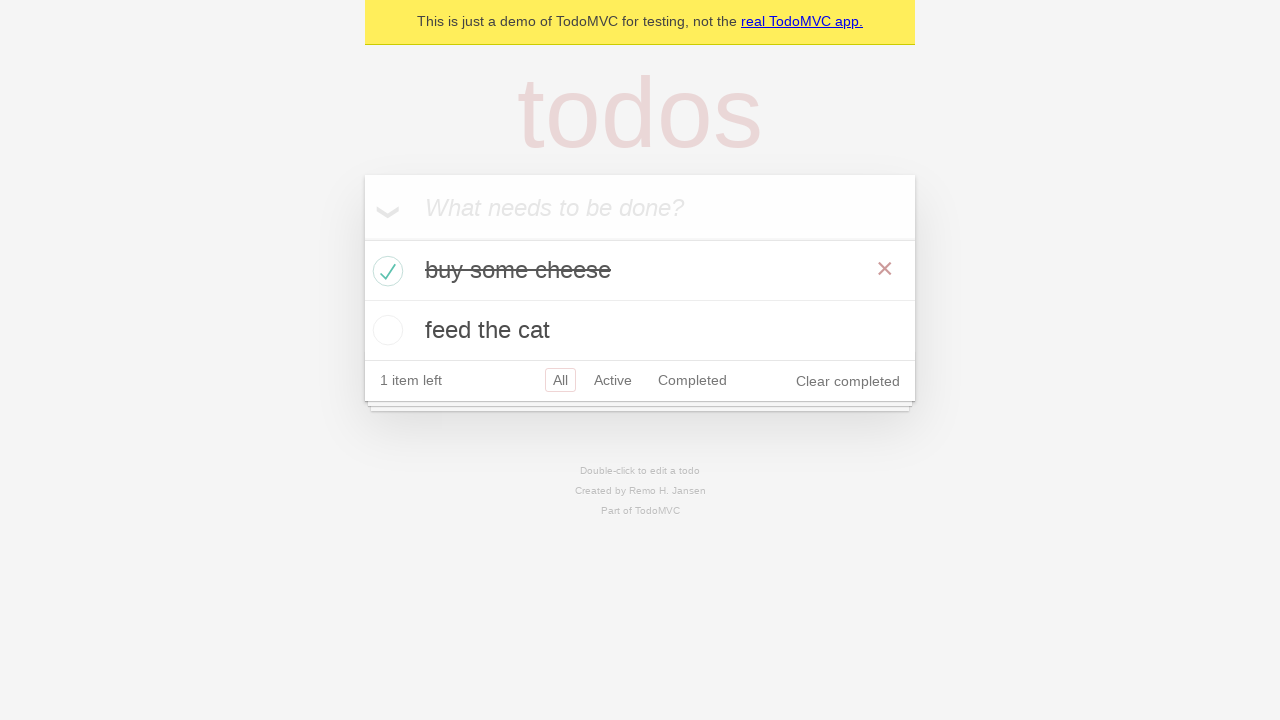

Checked checkbox for second todo item 'feed the cat' at (385, 330) on internal:testid=[data-testid="todo-item"s] >> nth=1 >> internal:role=checkbox
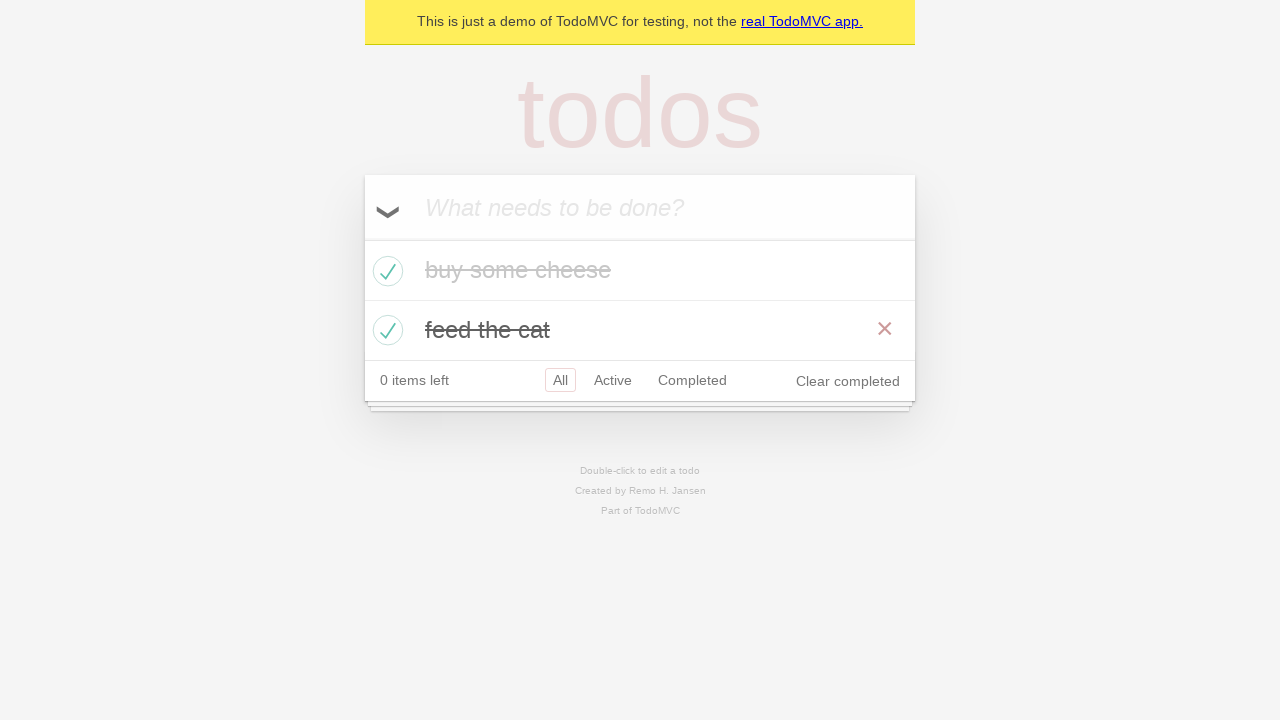

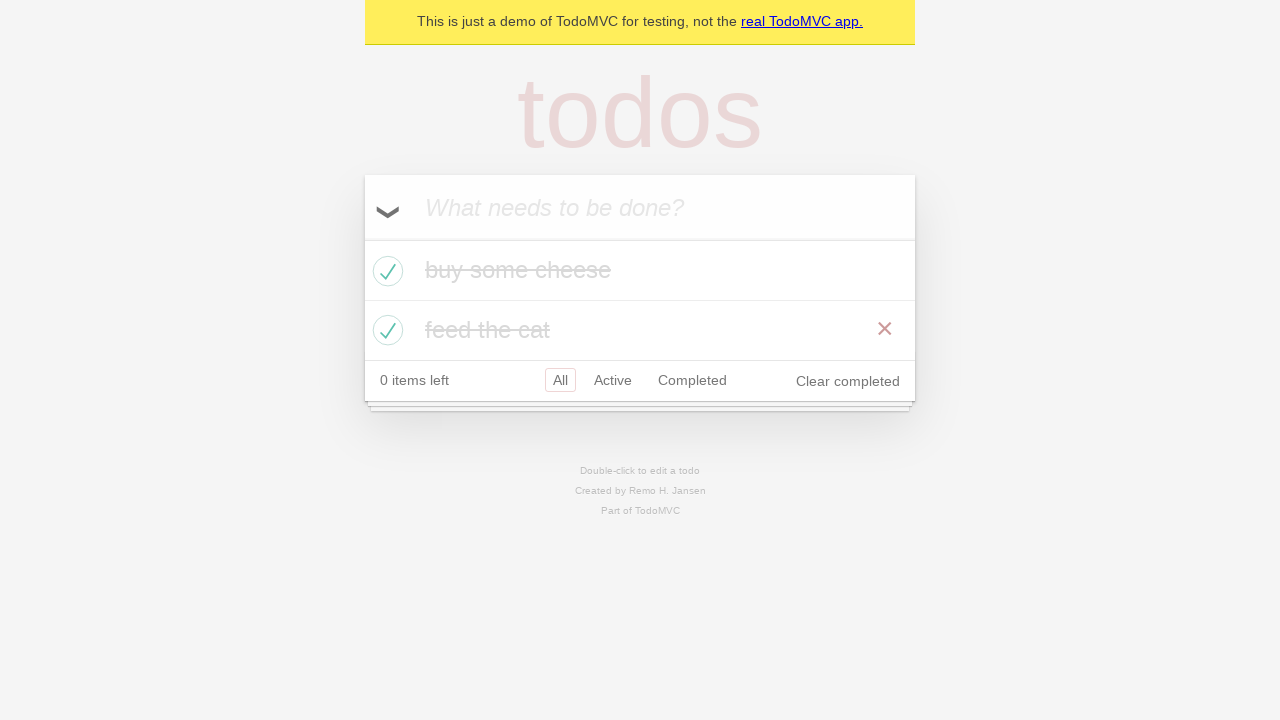